Navigates to the Time and Date world clock page and verifies it loads successfully

Starting URL: https://www.timeanddate.com/worldclock/

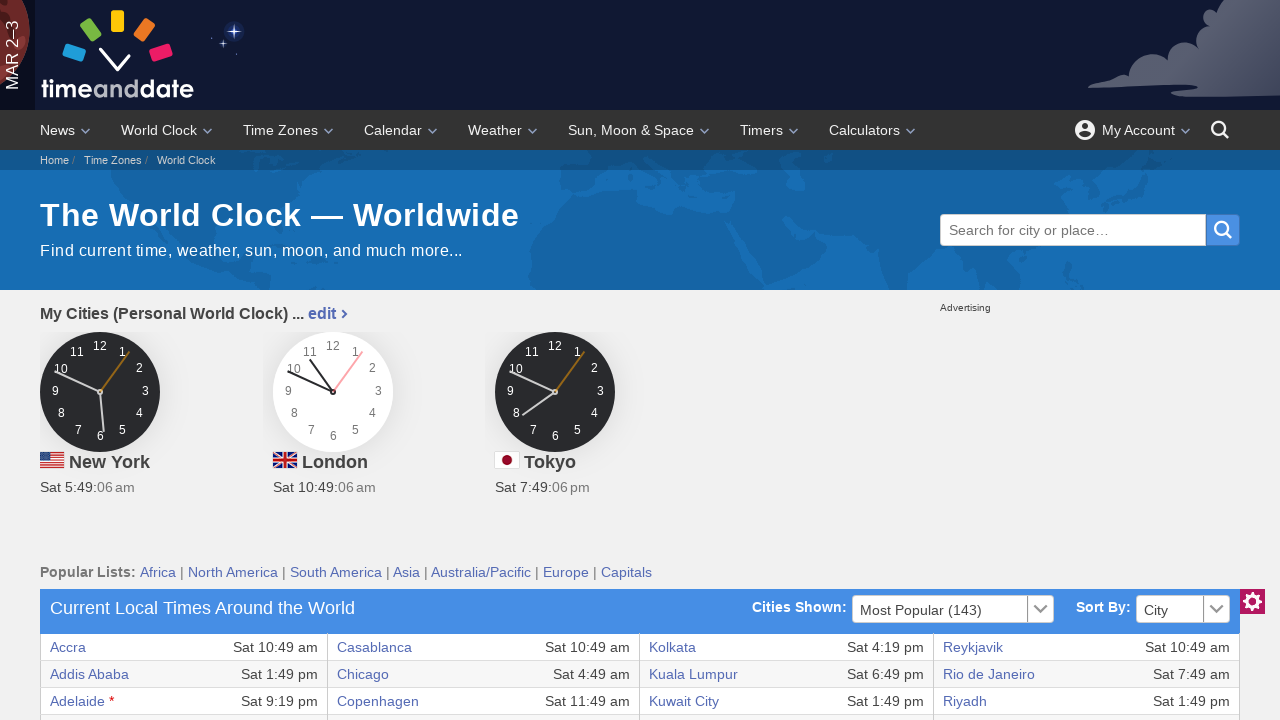

Navigated to Time and Date world clock page
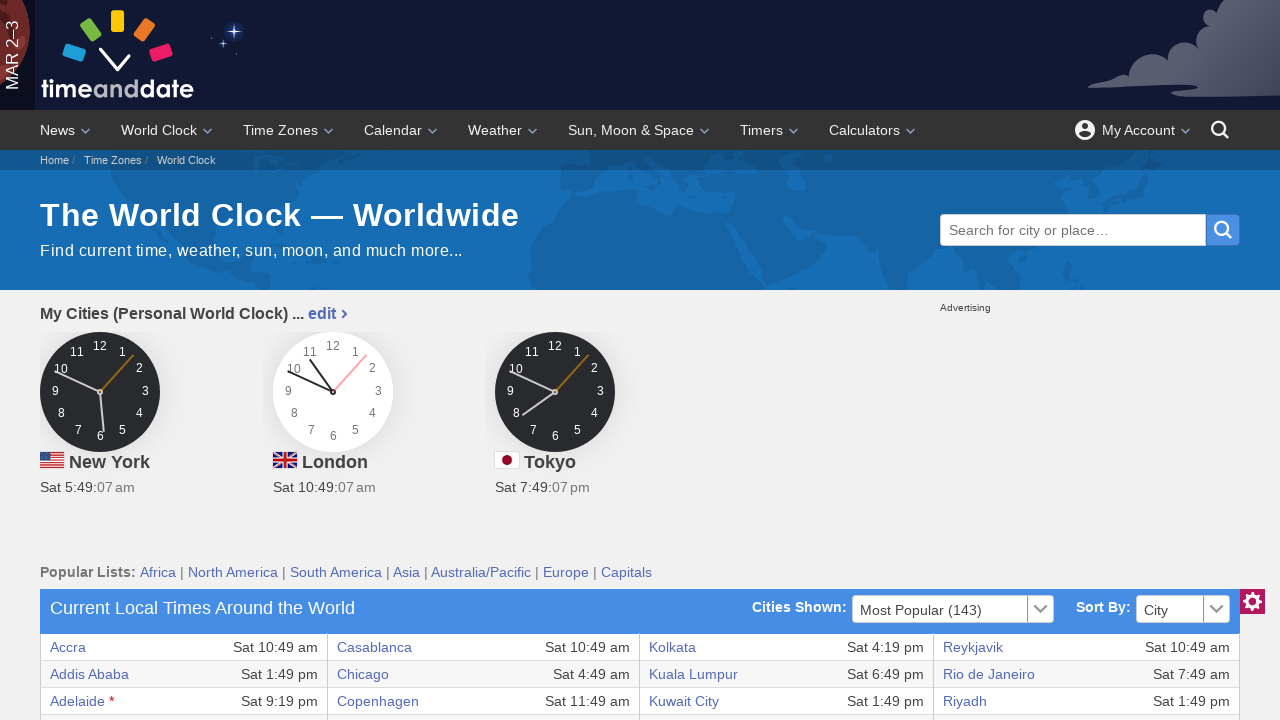

World clock page loaded successfully - main content table is visible
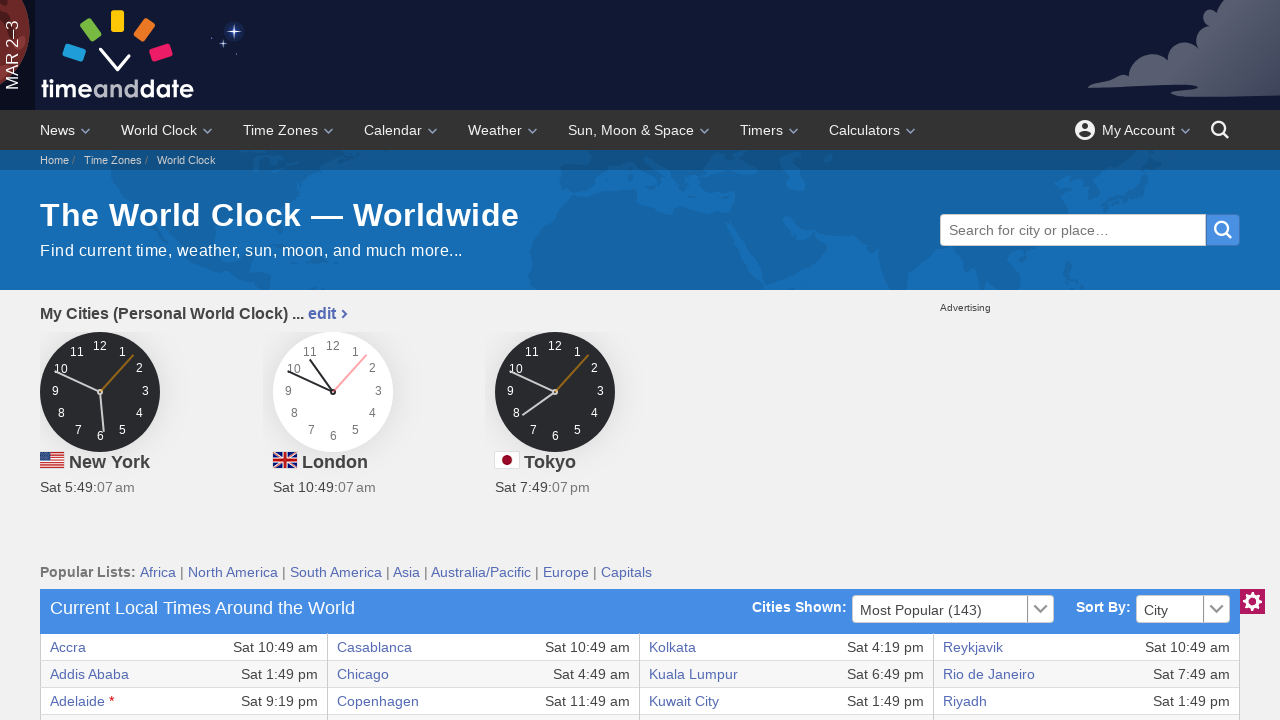

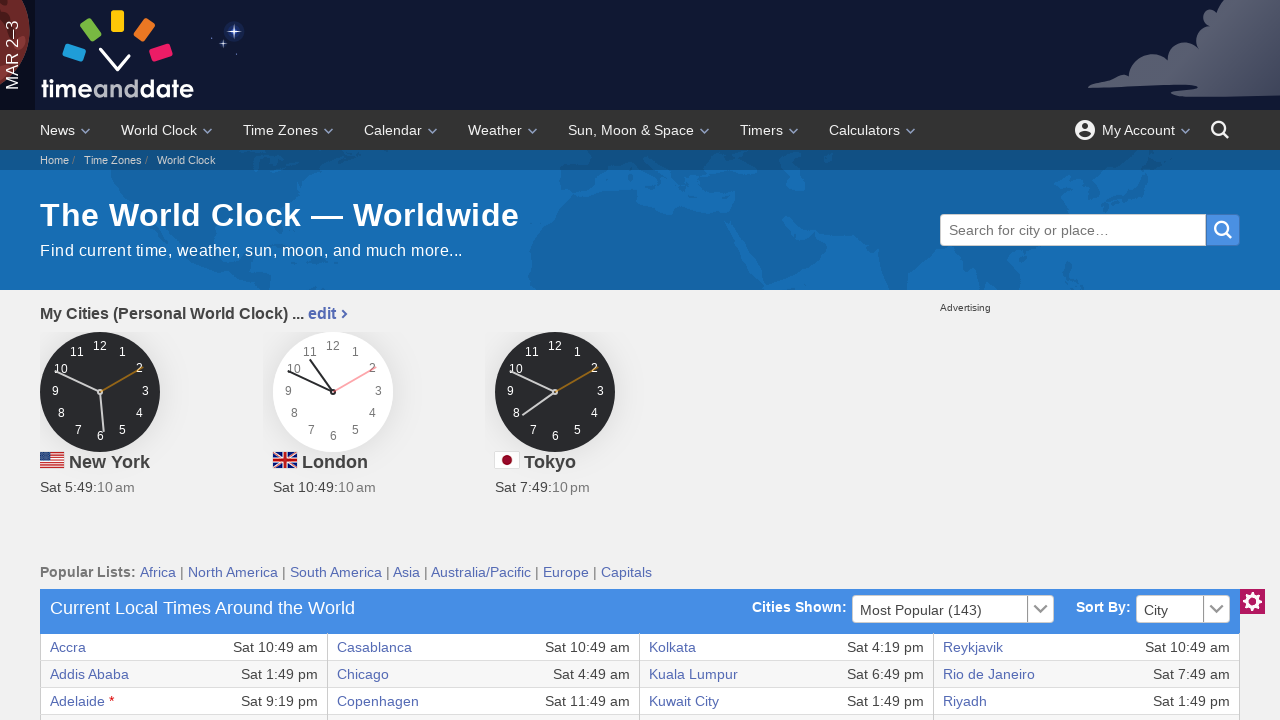